Basic browser test that navigates to Rahul Shetty Academy homepage and verifies the page loads by checking the title and URL are accessible.

Starting URL: https://rahulshettyacademy.com/

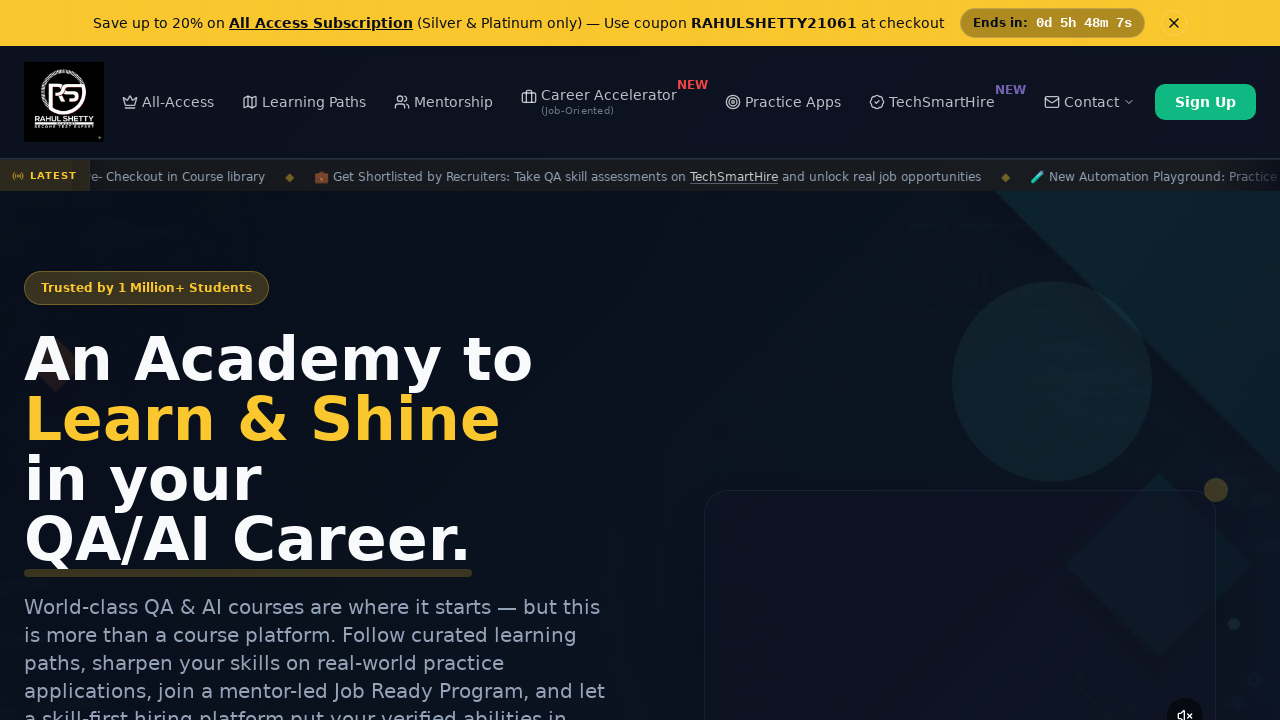

Waited for page DOM to fully load
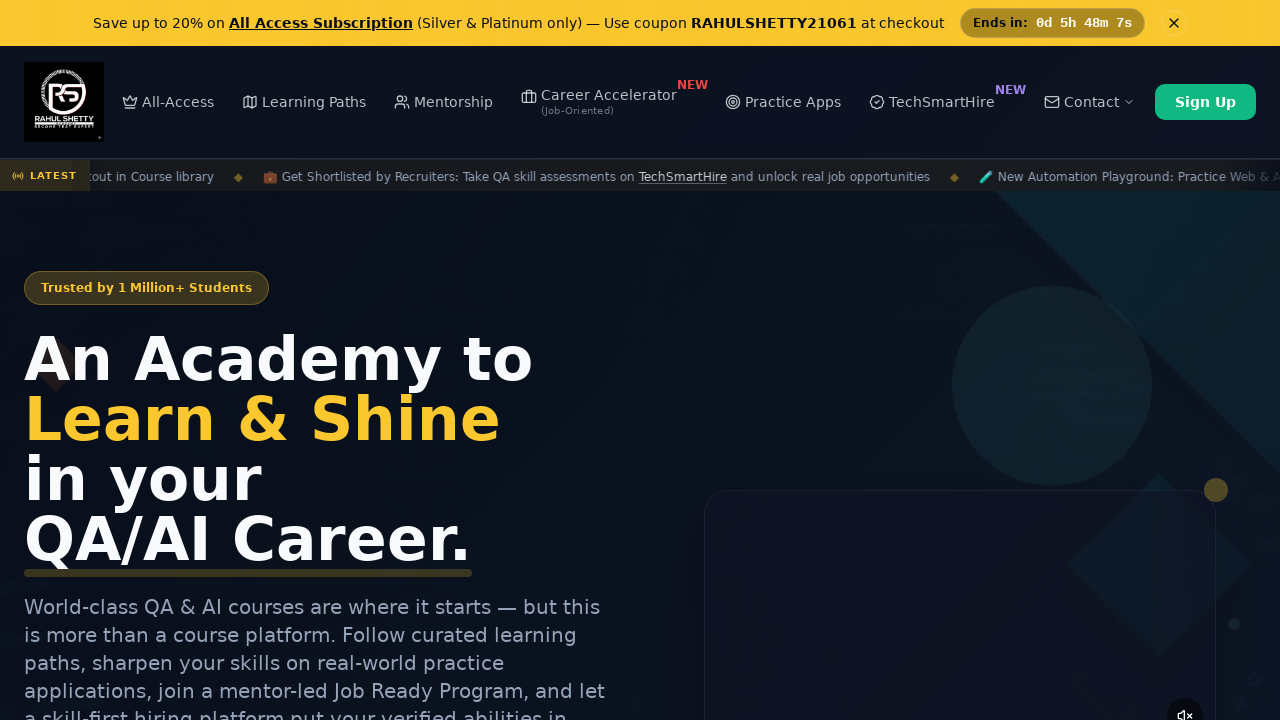

Retrieved page title
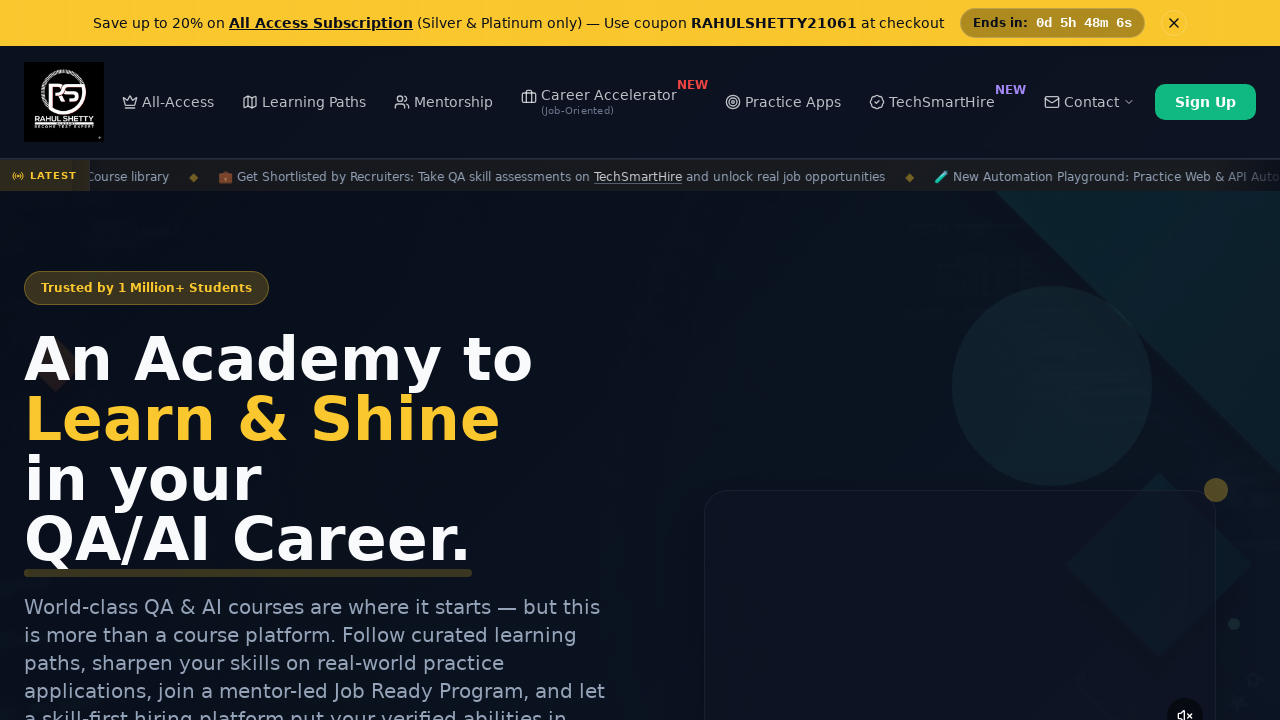

Verified page title is not empty
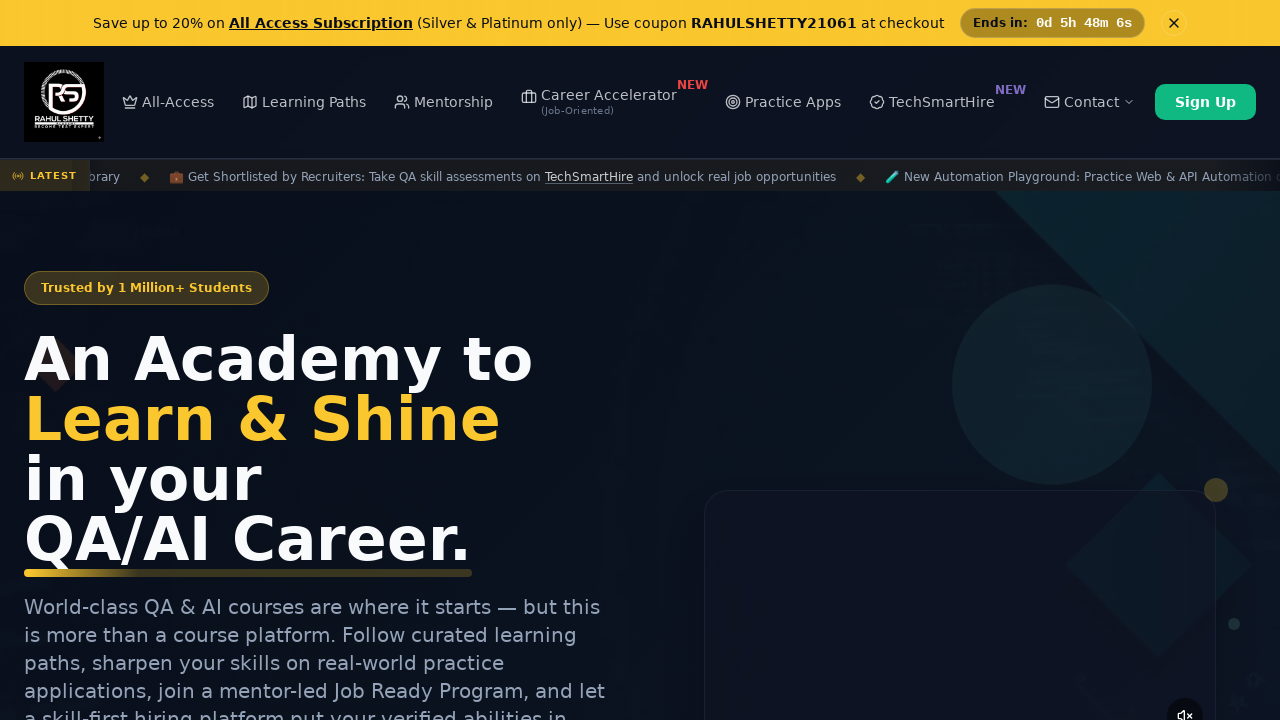

Retrieved current page URL
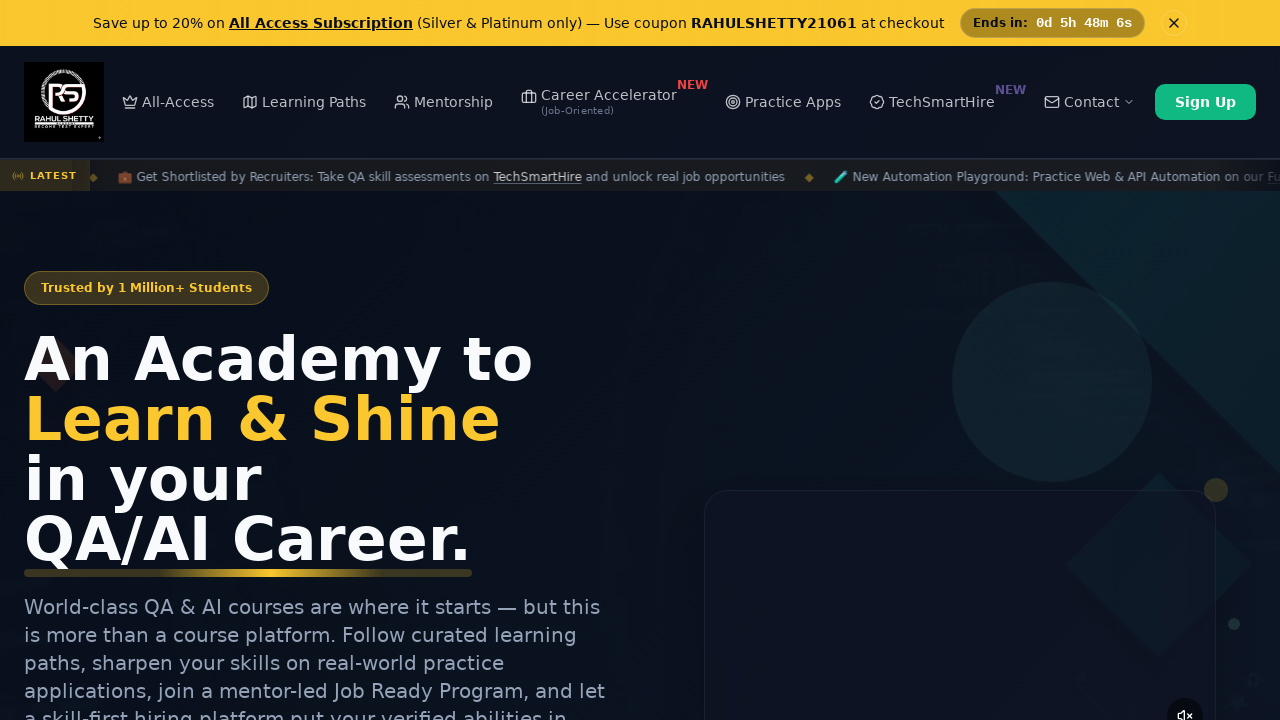

Verified URL contains 'rahulshettyacademy.com'
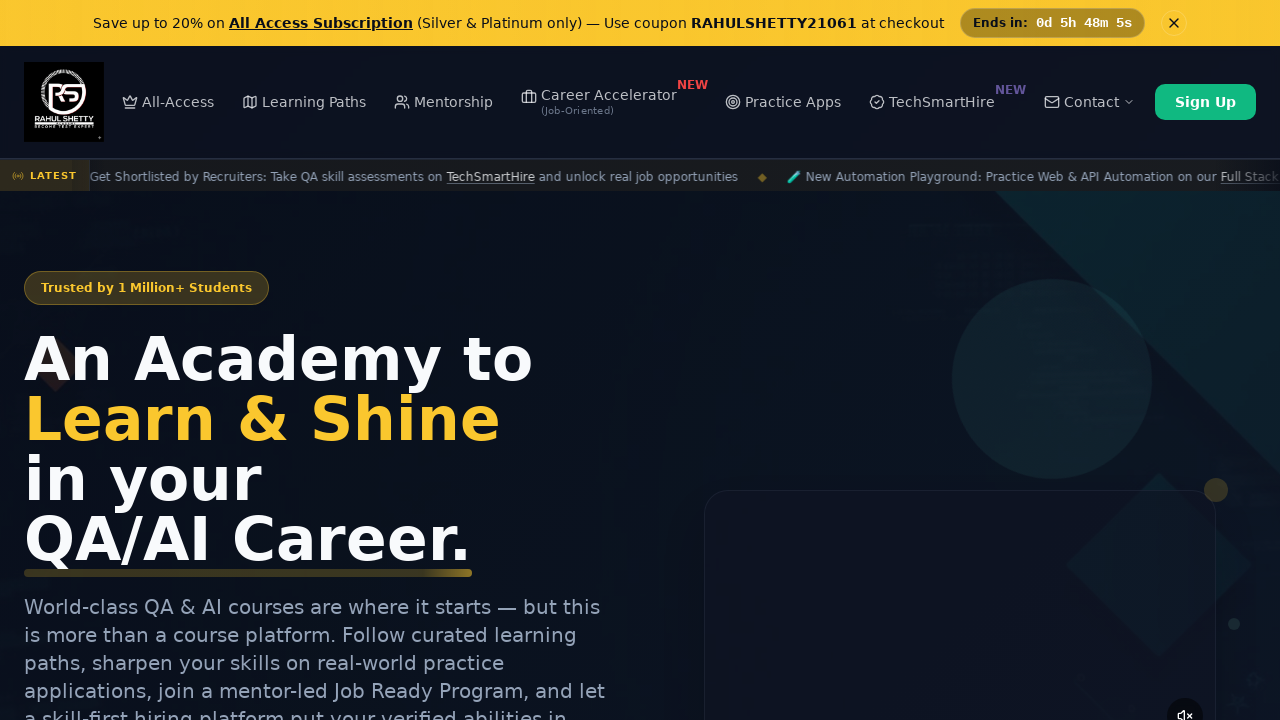

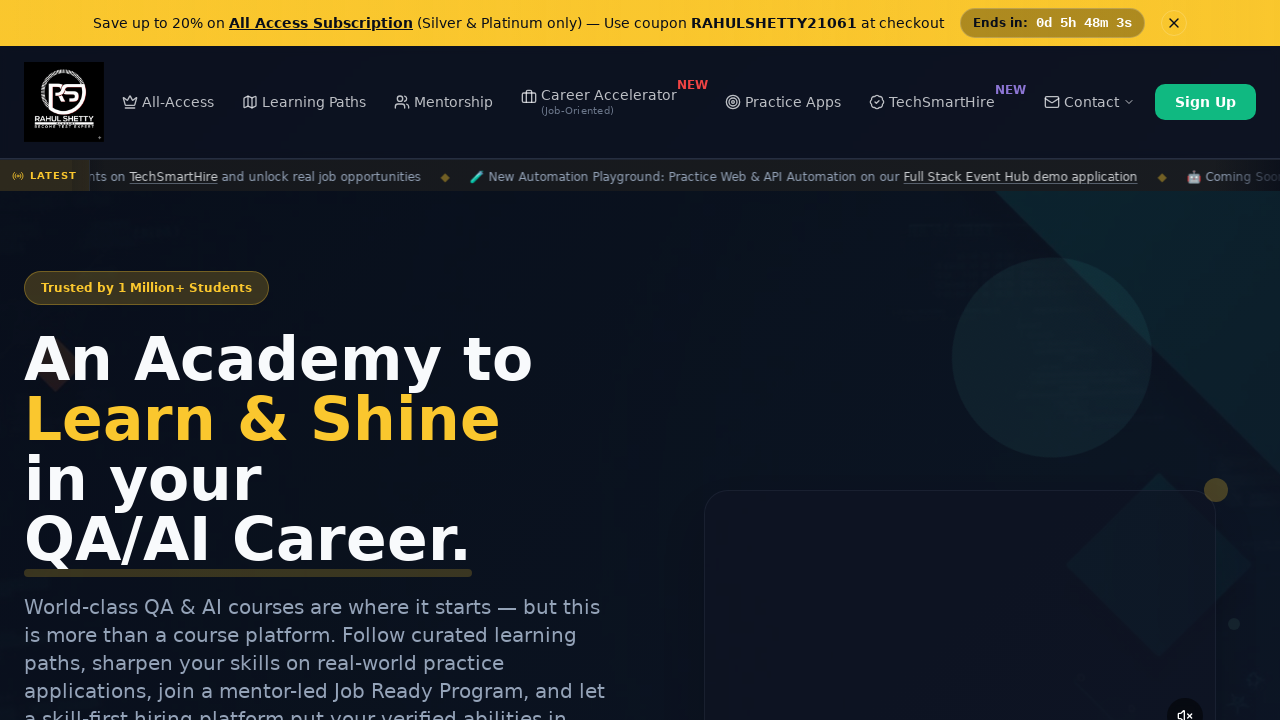